Navigates to Techtorial Academy website and retrieves the page title to verify it loads correctly

Starting URL: https://www.techtorialacademy.com/

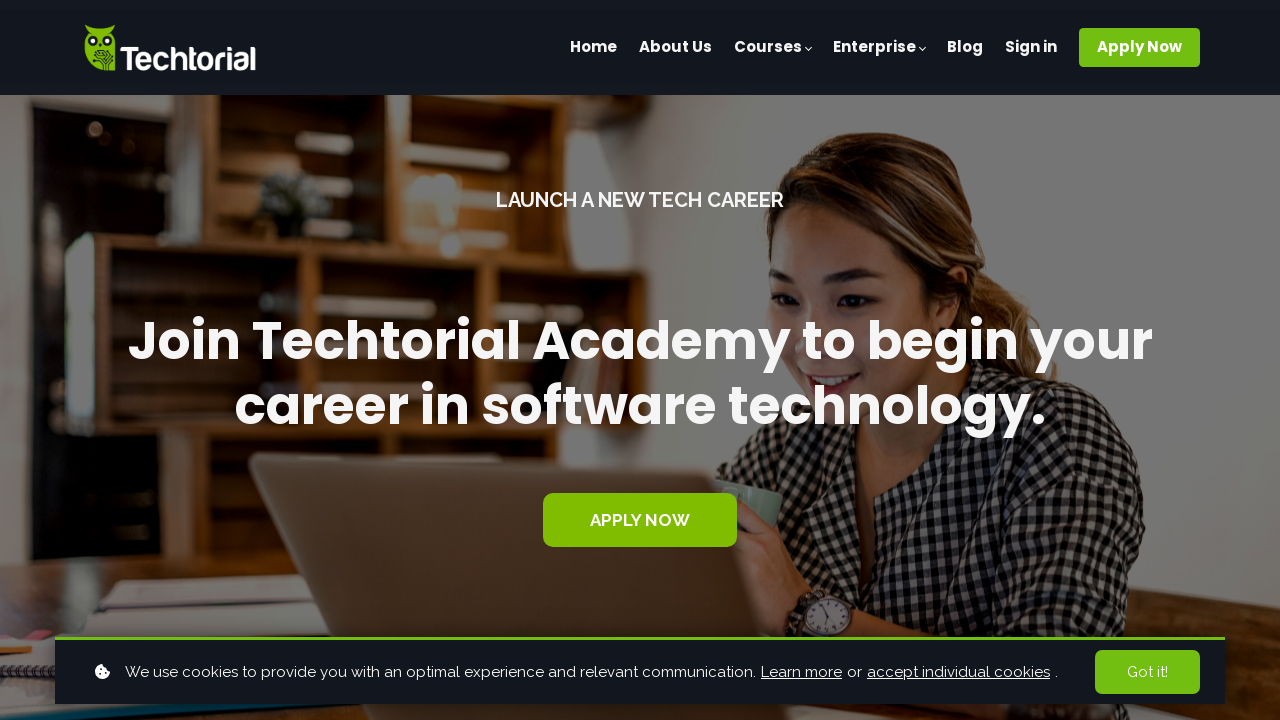

Navigated to Techtorial Academy website
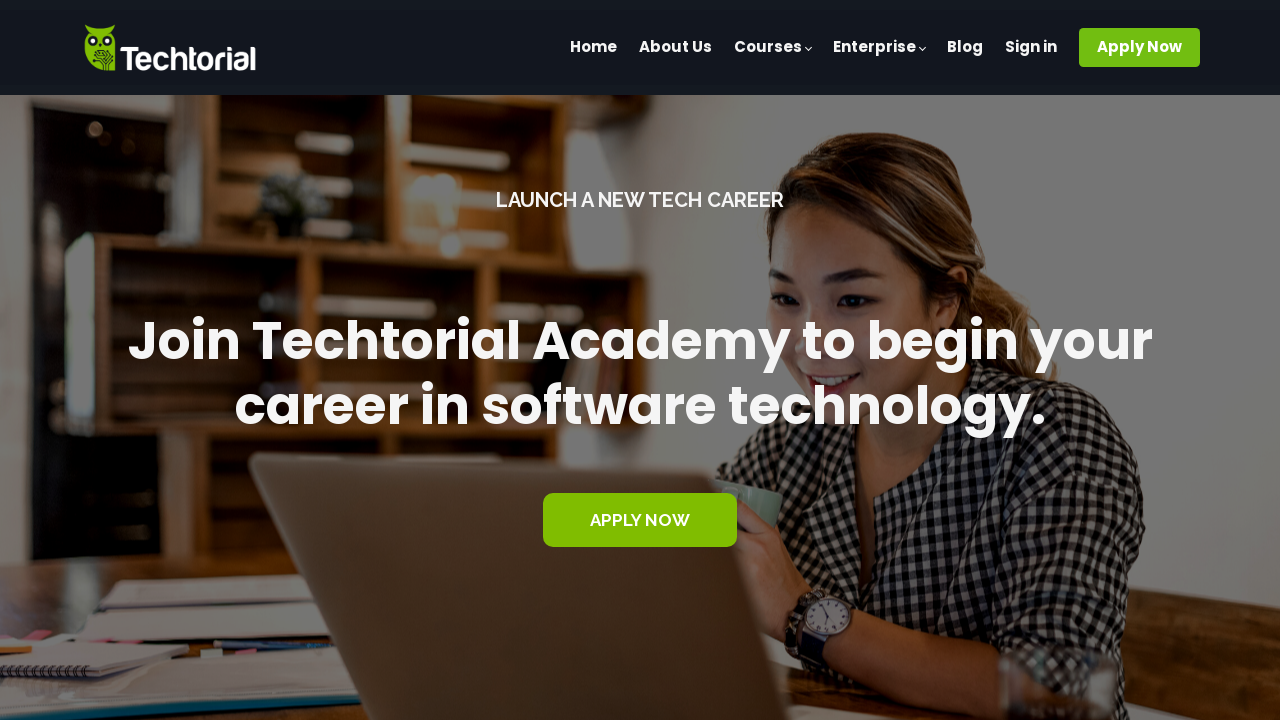

Page DOM content loaded
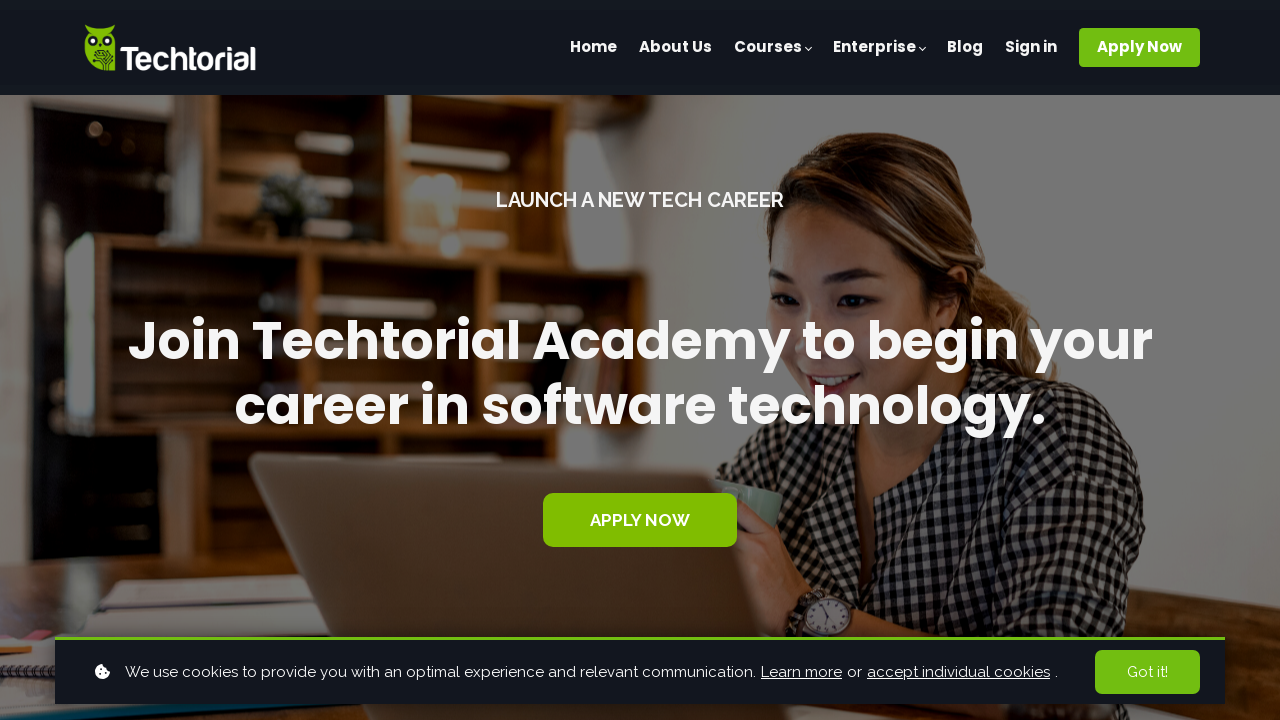

Retrieved page title: Kickstart Your Tech Career with Our Top-Rated Coding Bootcamp
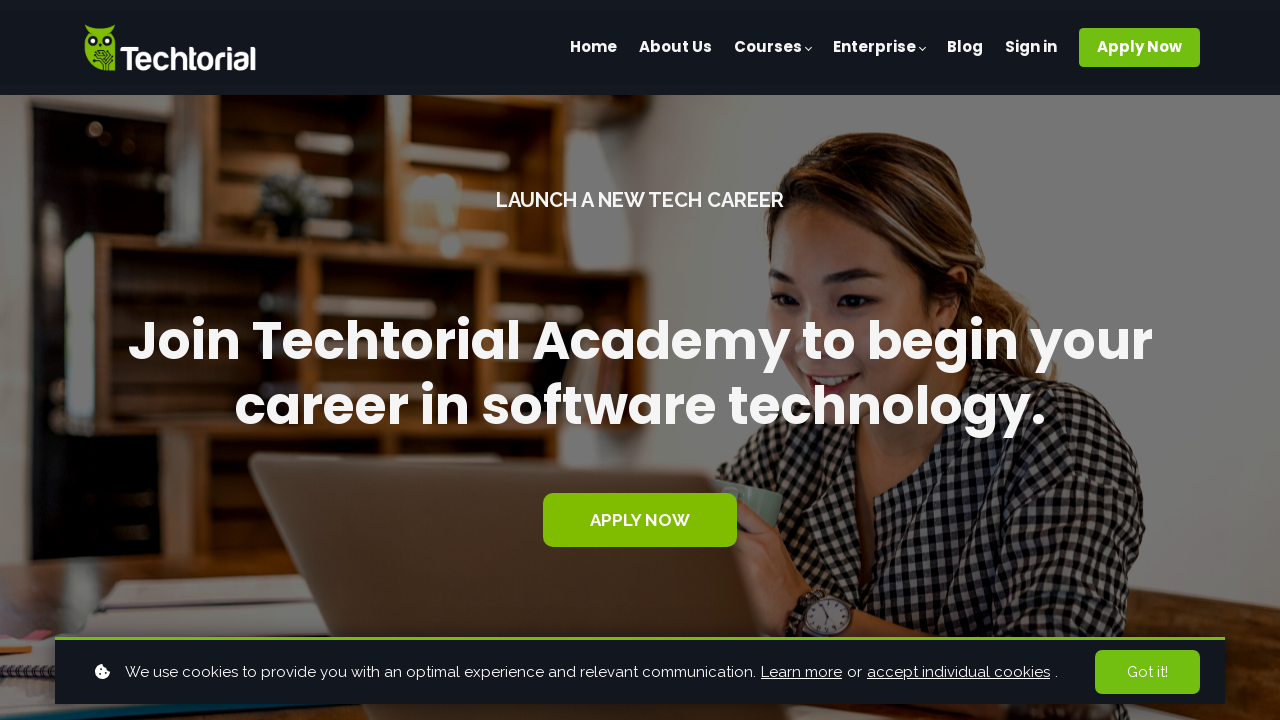

Printed page title: Kickstart Your Tech Career with Our Top-Rated Coding Bootcamp
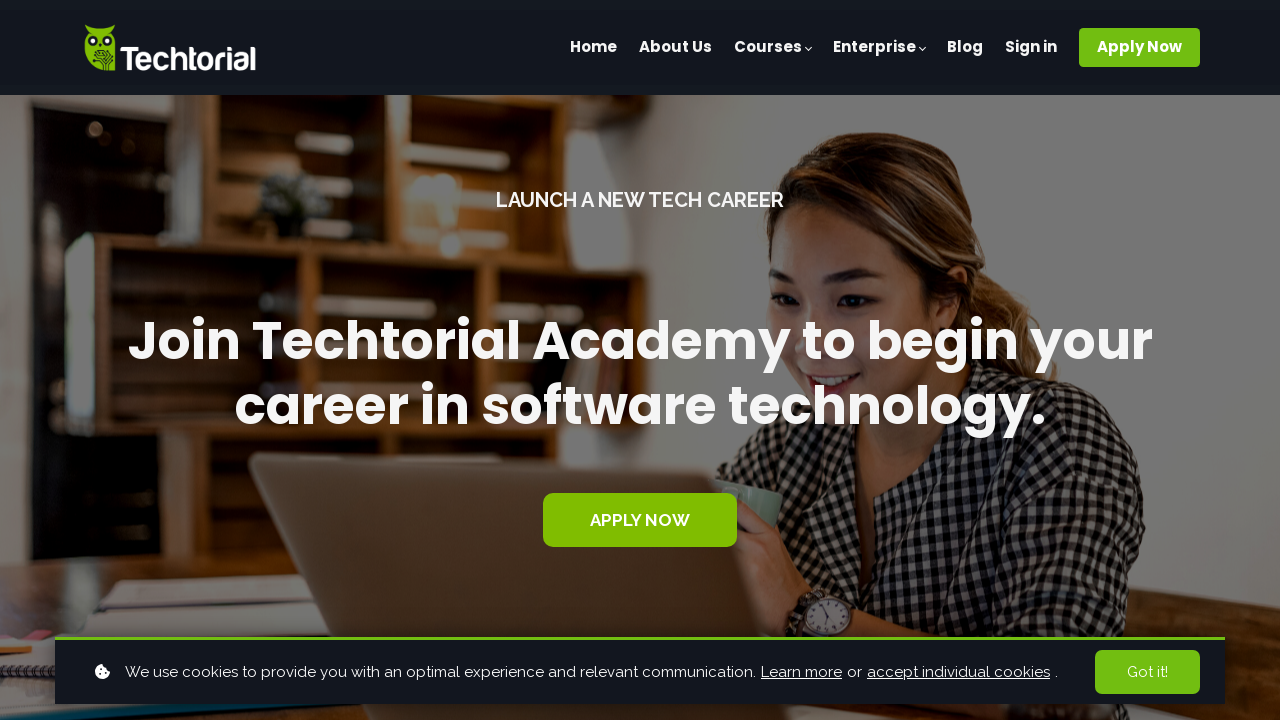

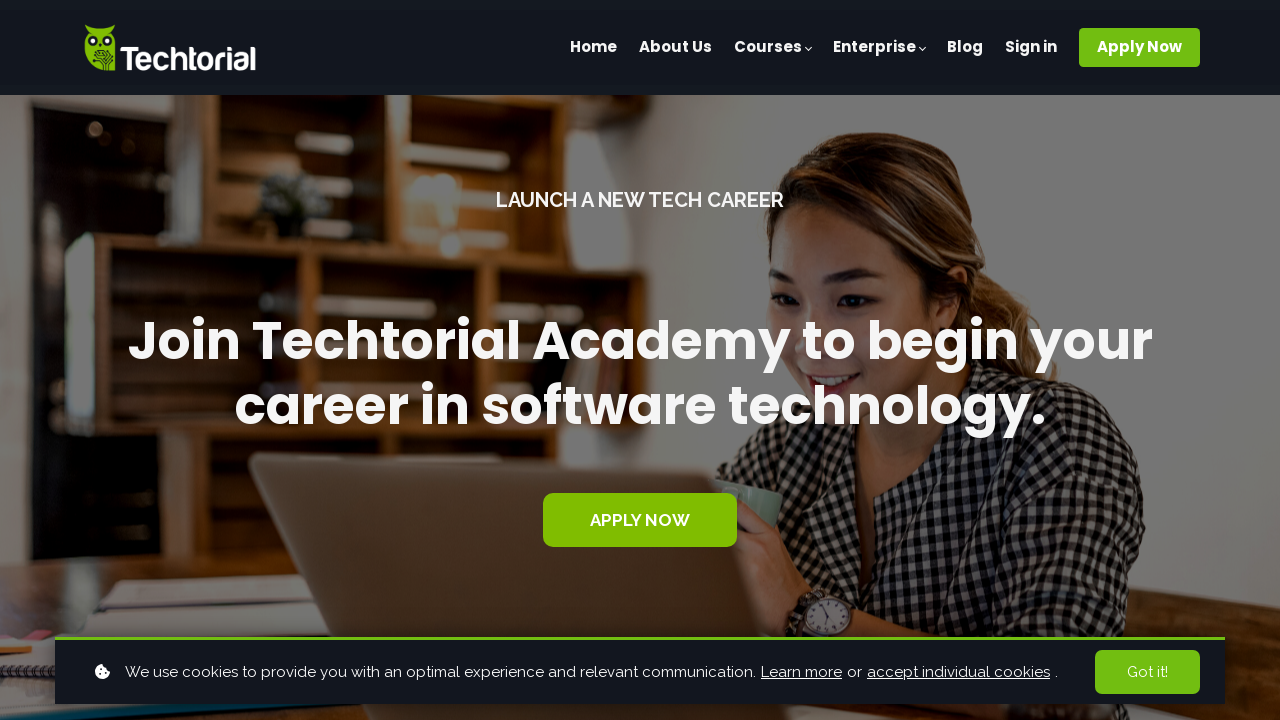